Tests scrolling to form elements and filling in name and date fields on a scrollable form page

Starting URL: https://formy-project.herokuapp.com/scroll

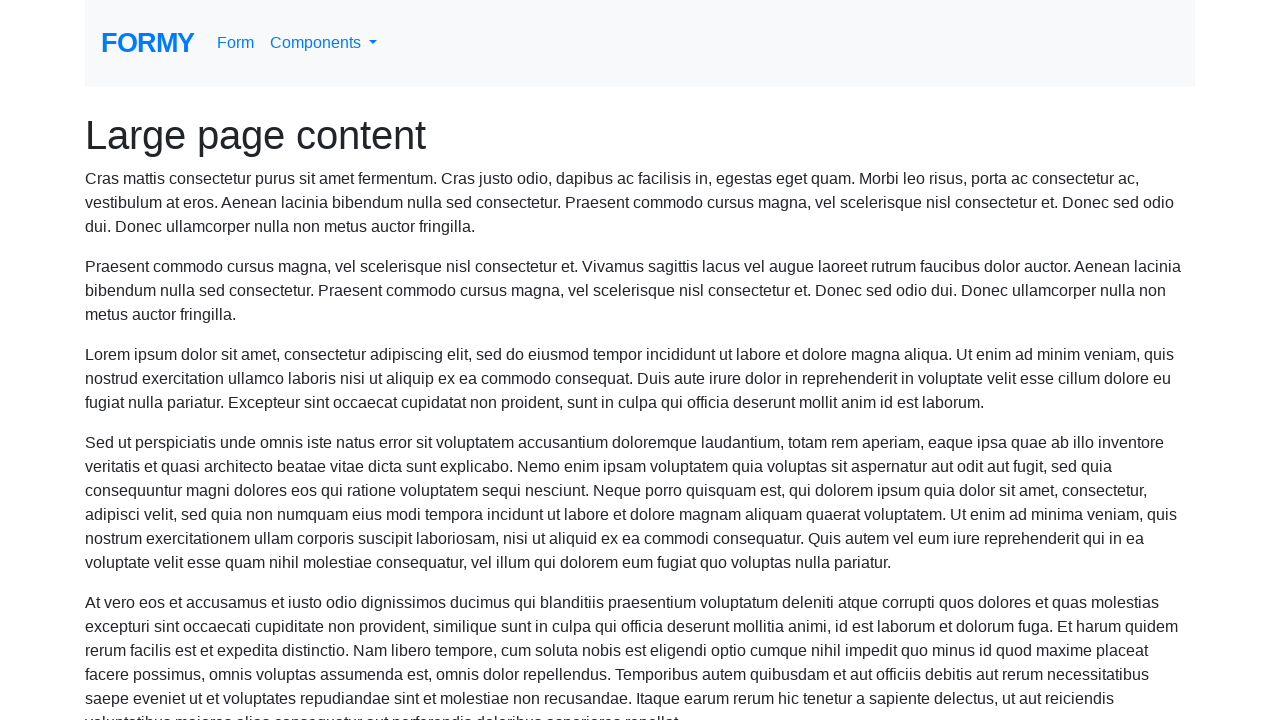

Located name field element
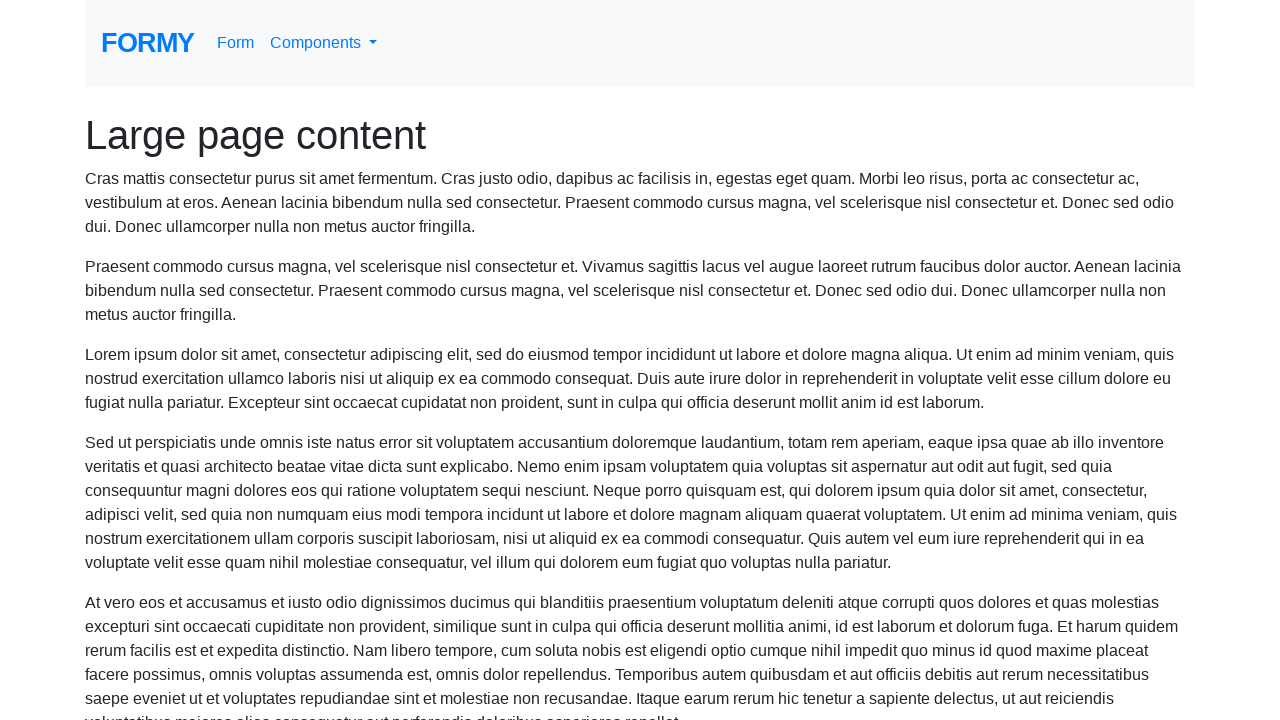

Scrolled to name field
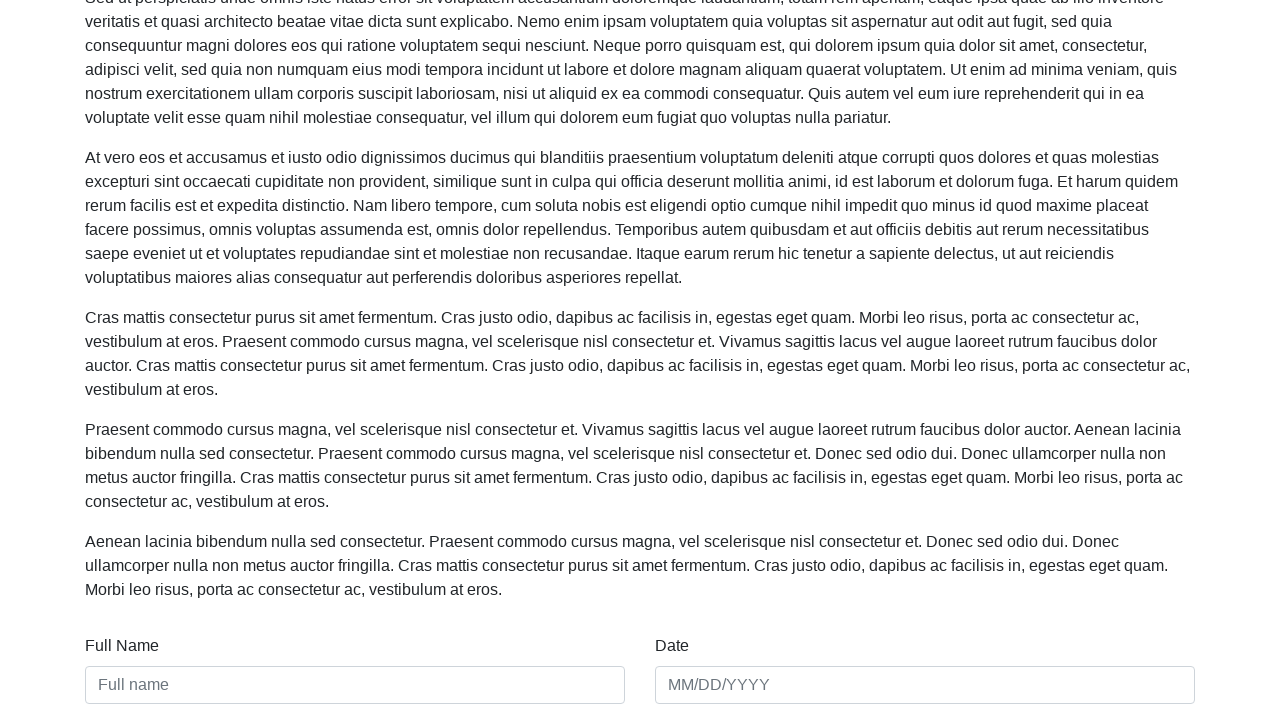

Filled name field with 'MJ' on #name
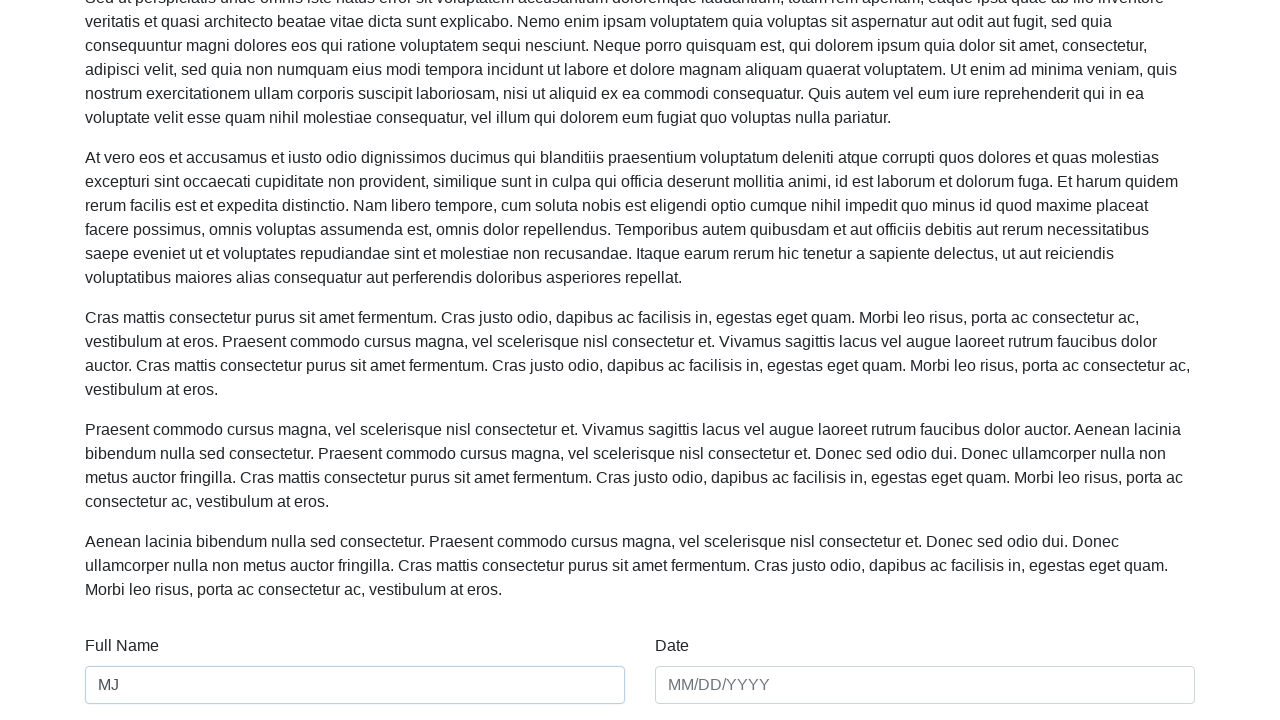

Located date field element
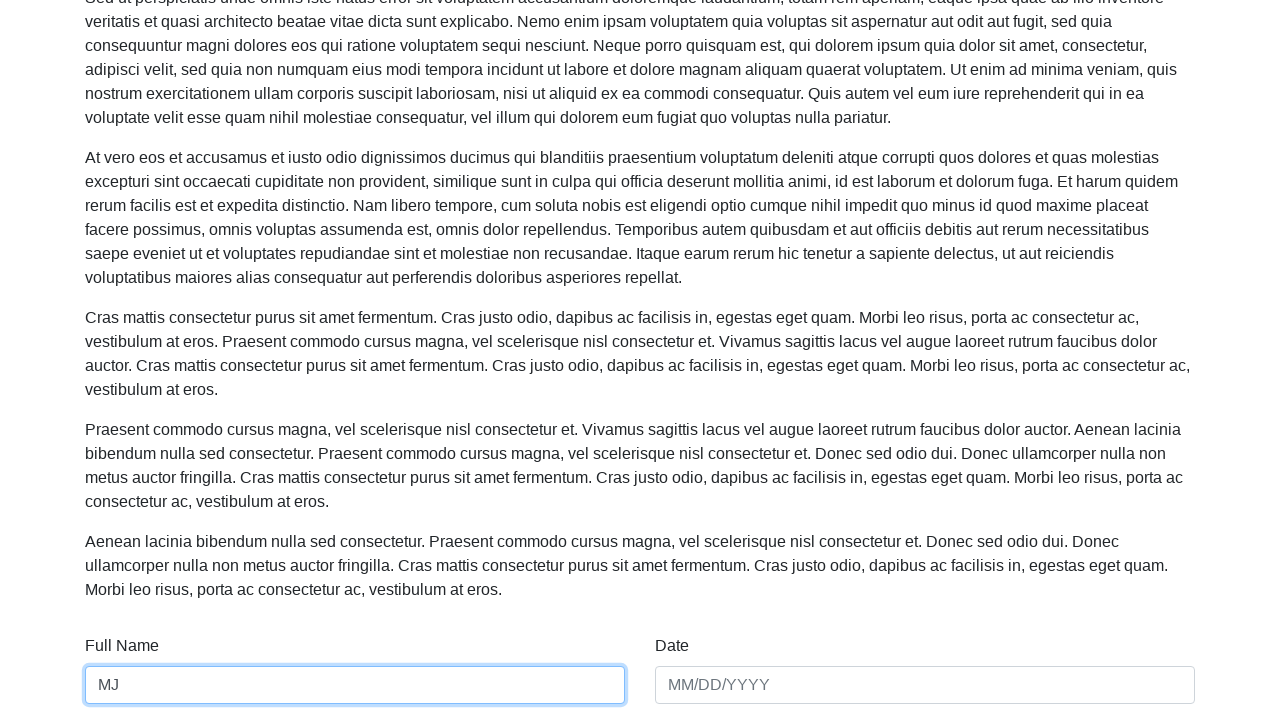

Scrolled to date field
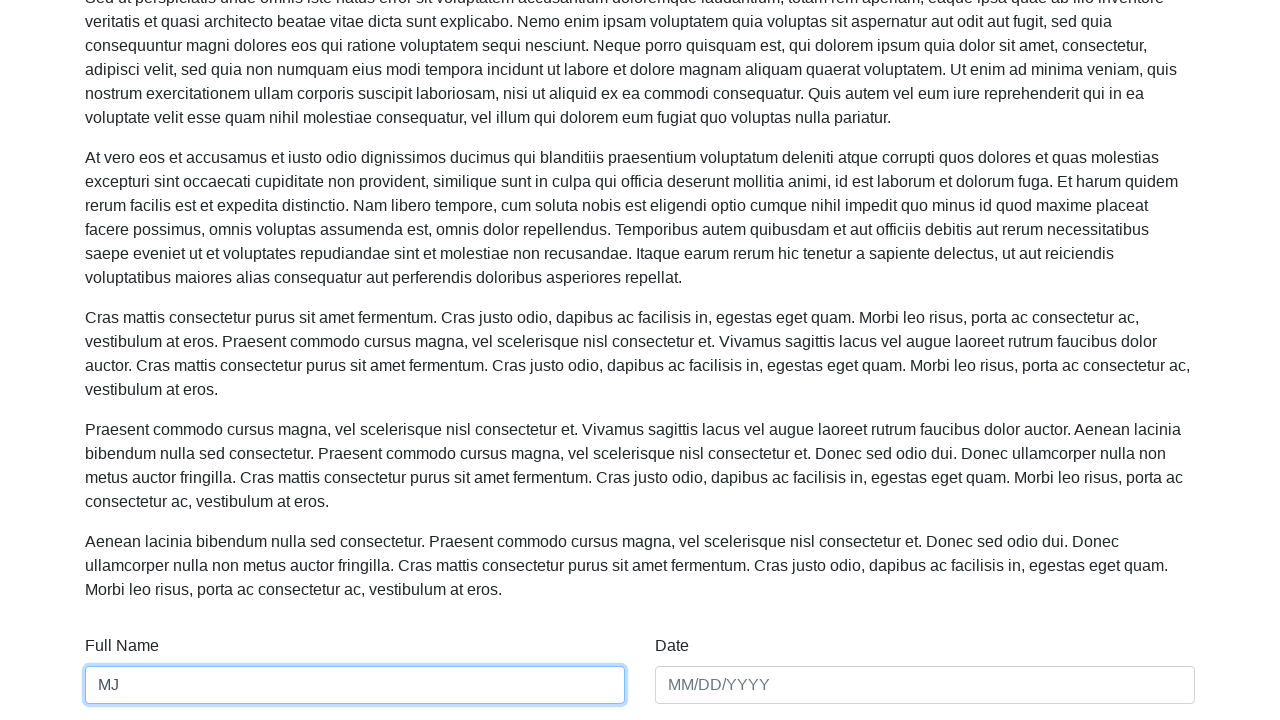

Filled date field with '01/01/2020' on #date
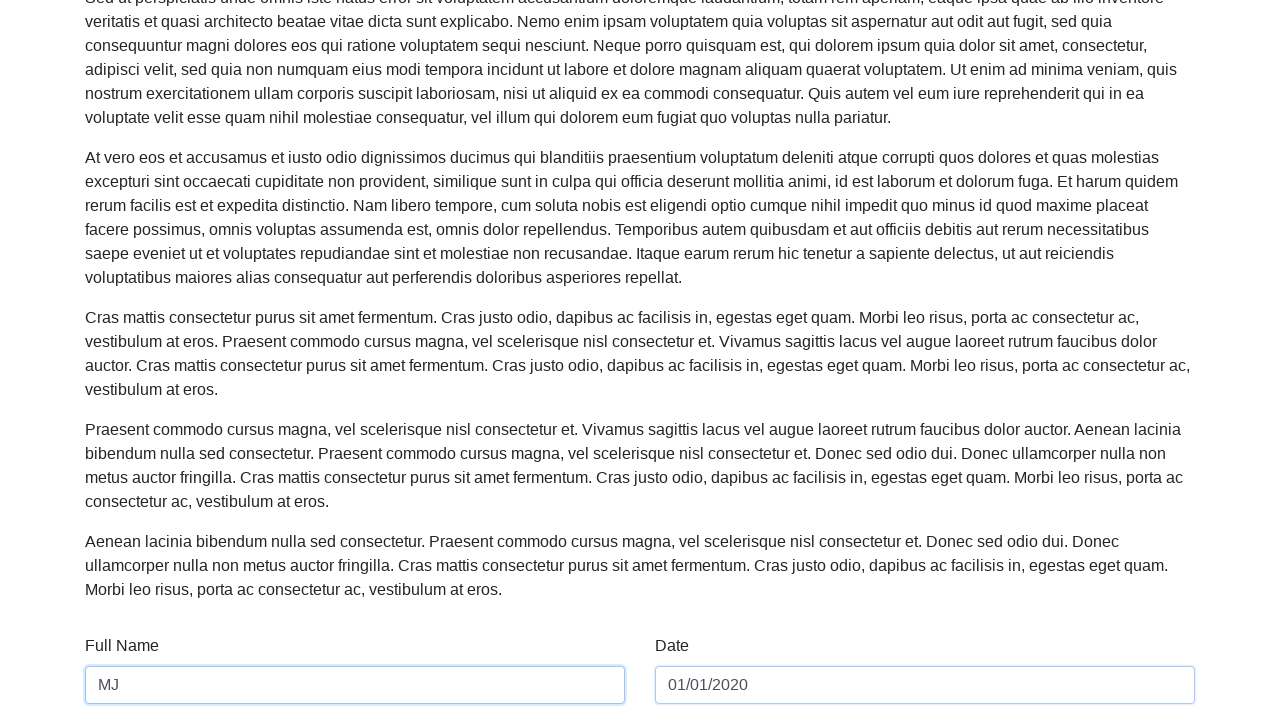

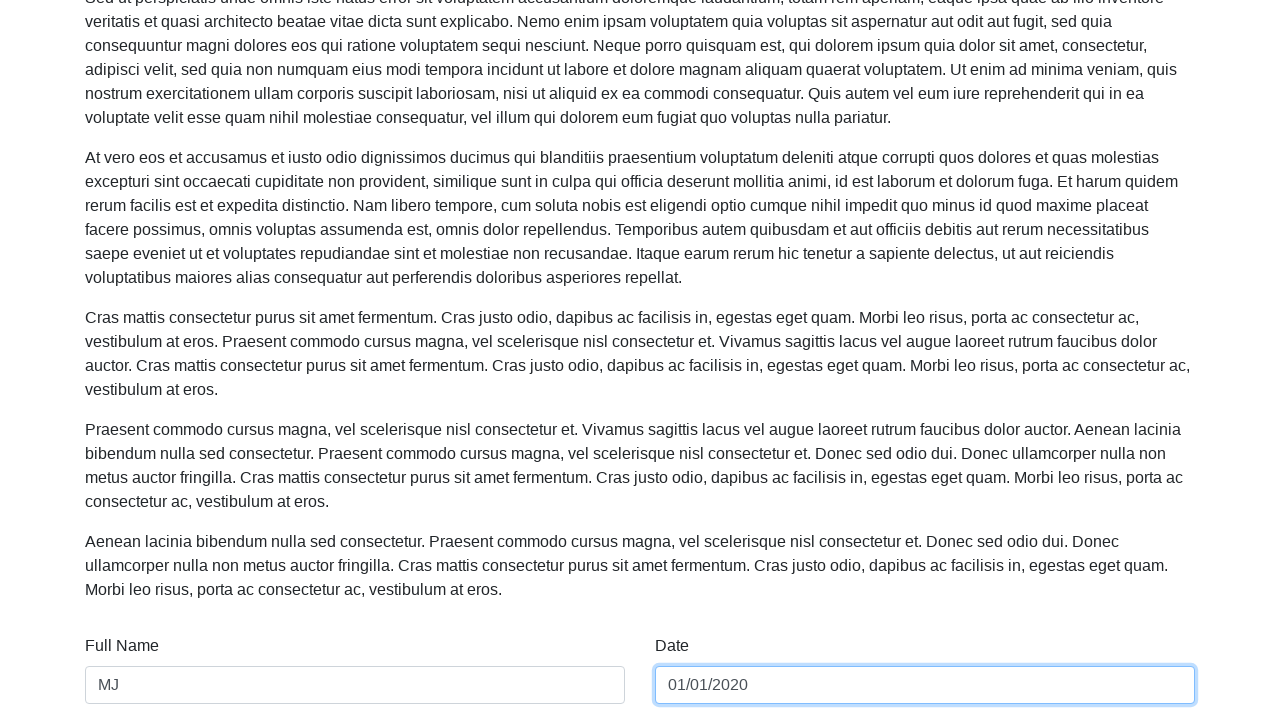